Tests slider interaction by clicking a checkbox to reveal the slider, then dragging the slider handle to a specific position.

Starting URL: https://devexpress.github.io/testcafe/example/

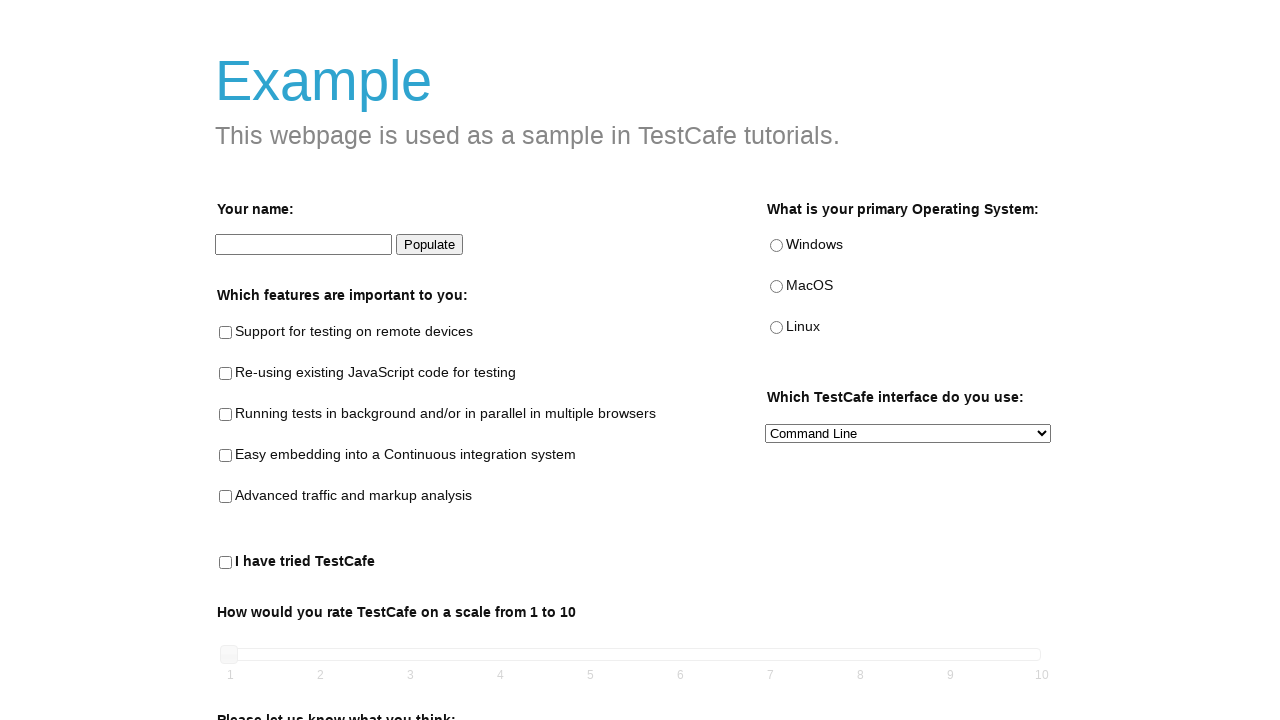

Clicked 'I have tried TestCafe' checkbox to reveal slider at (226, 563) on #tried-test-cafe
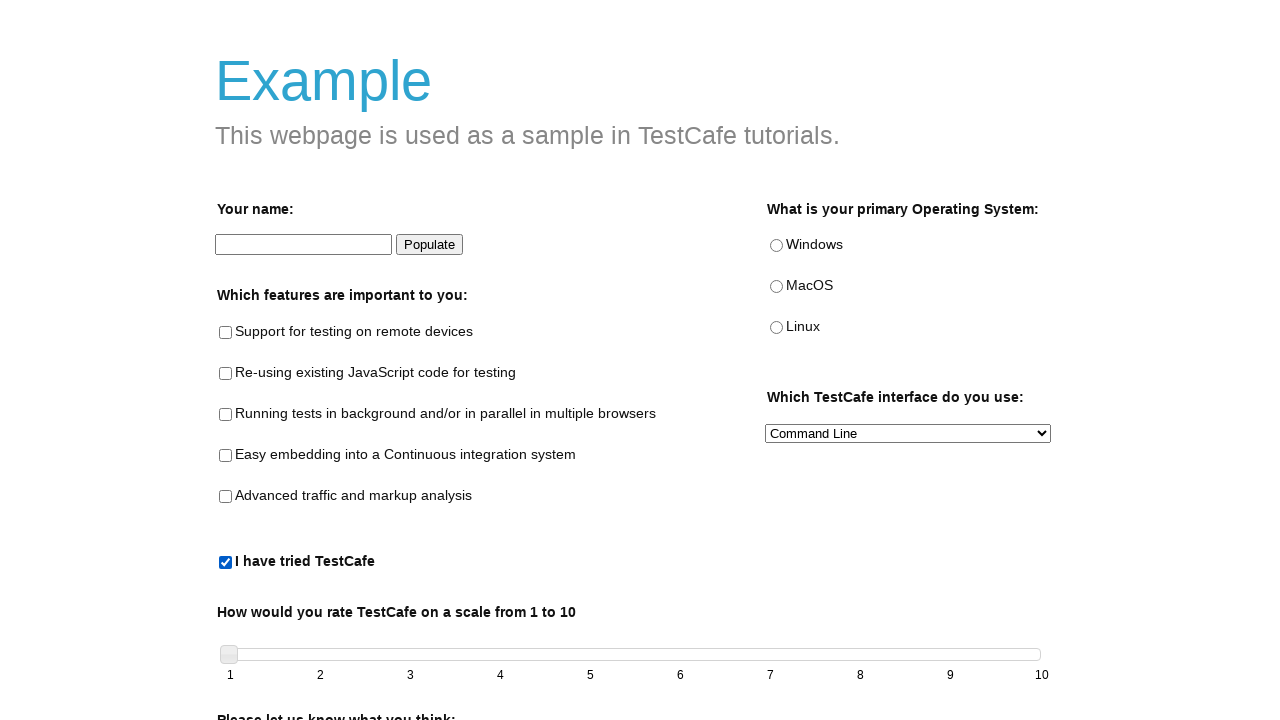

Slider handle became visible
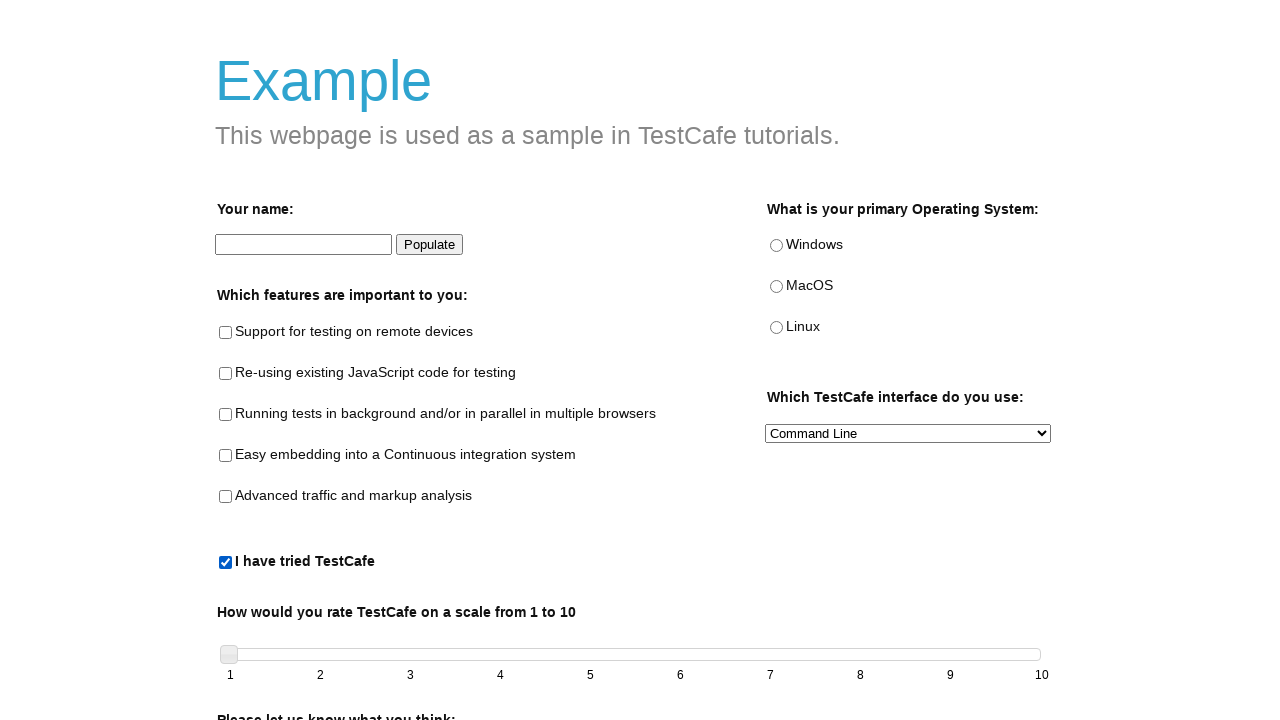

Retrieved initial slider handle position: 219.609375
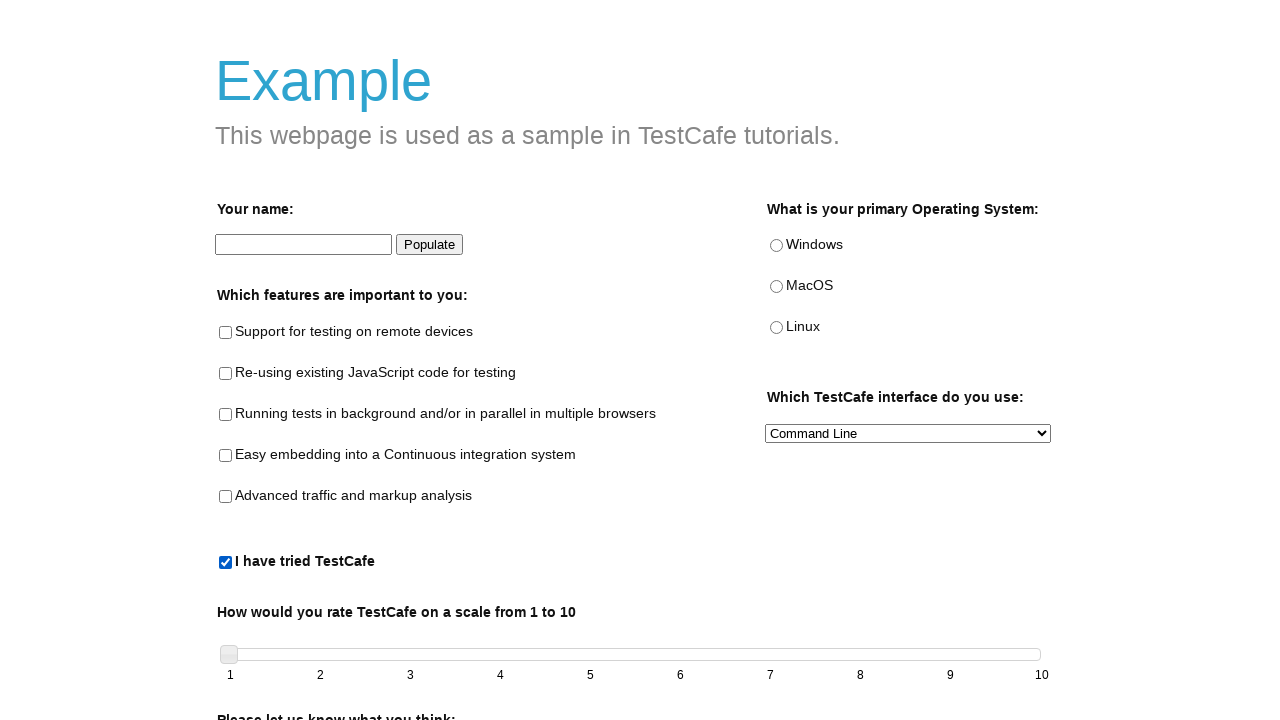

Dragged slider handle to tick mark '9' at (951, 675)
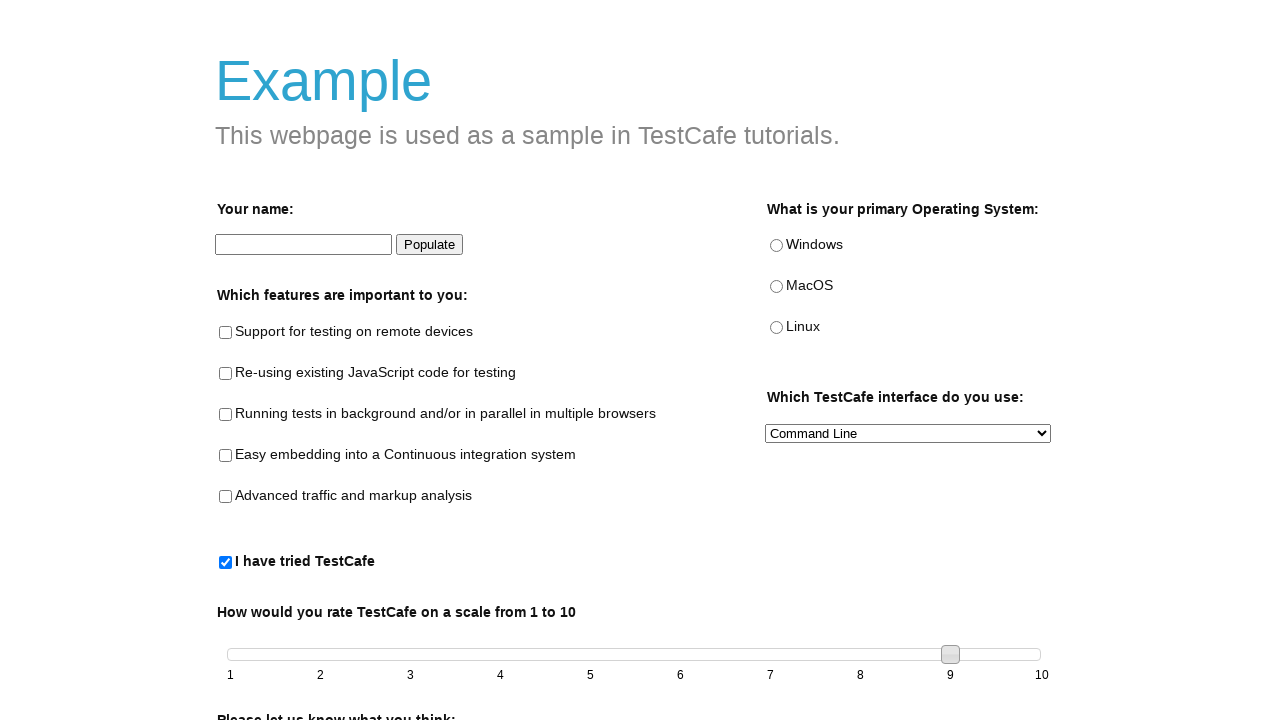

Retrieved new slider handle position: 940.9375
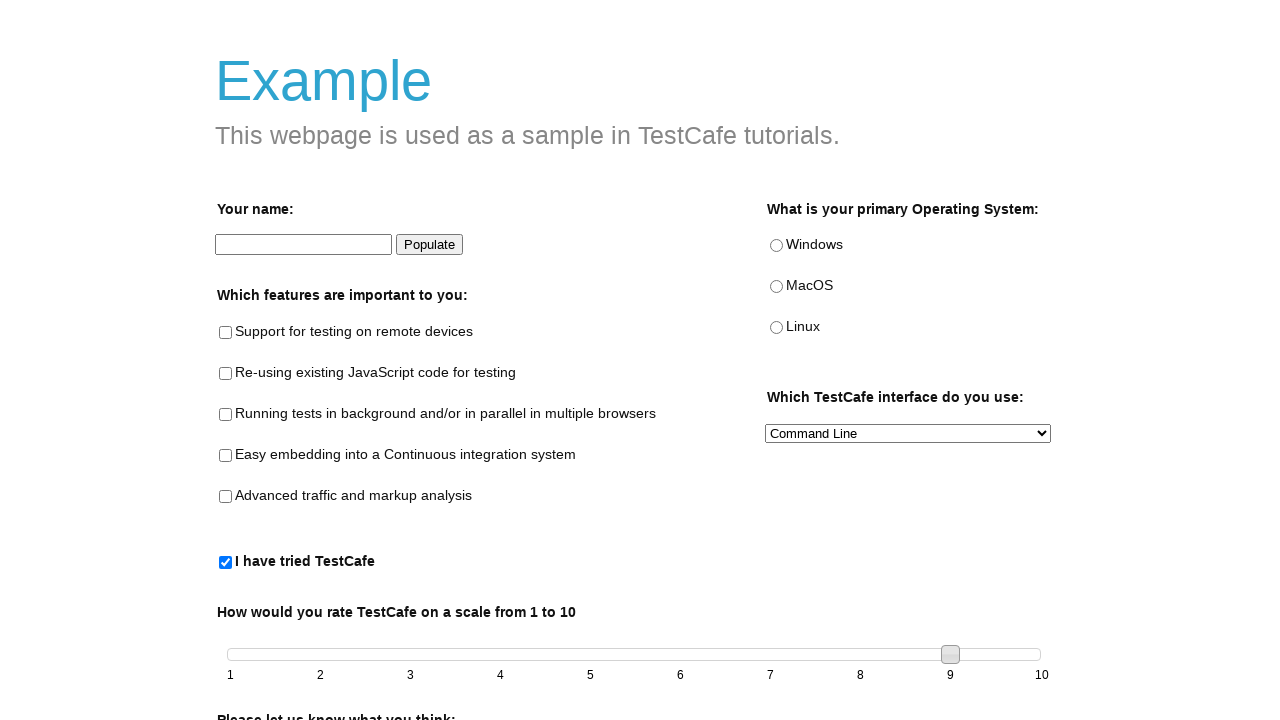

Verified slider moved to the right successfully
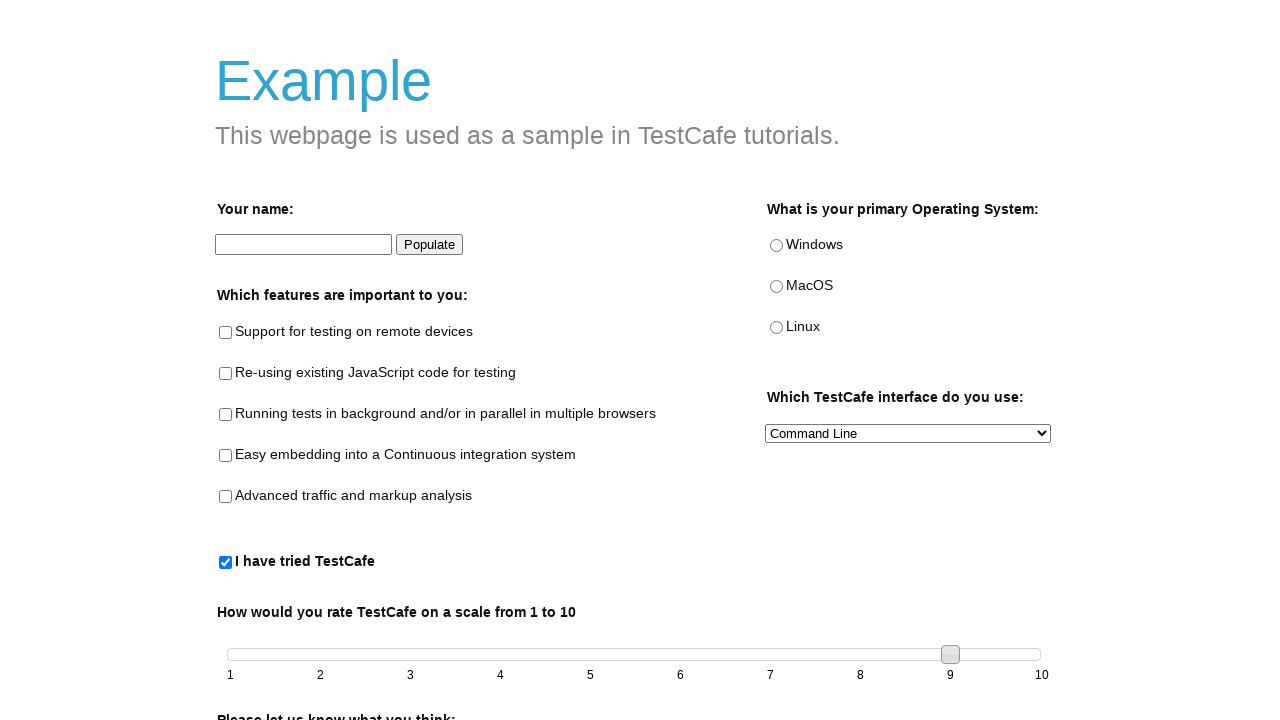

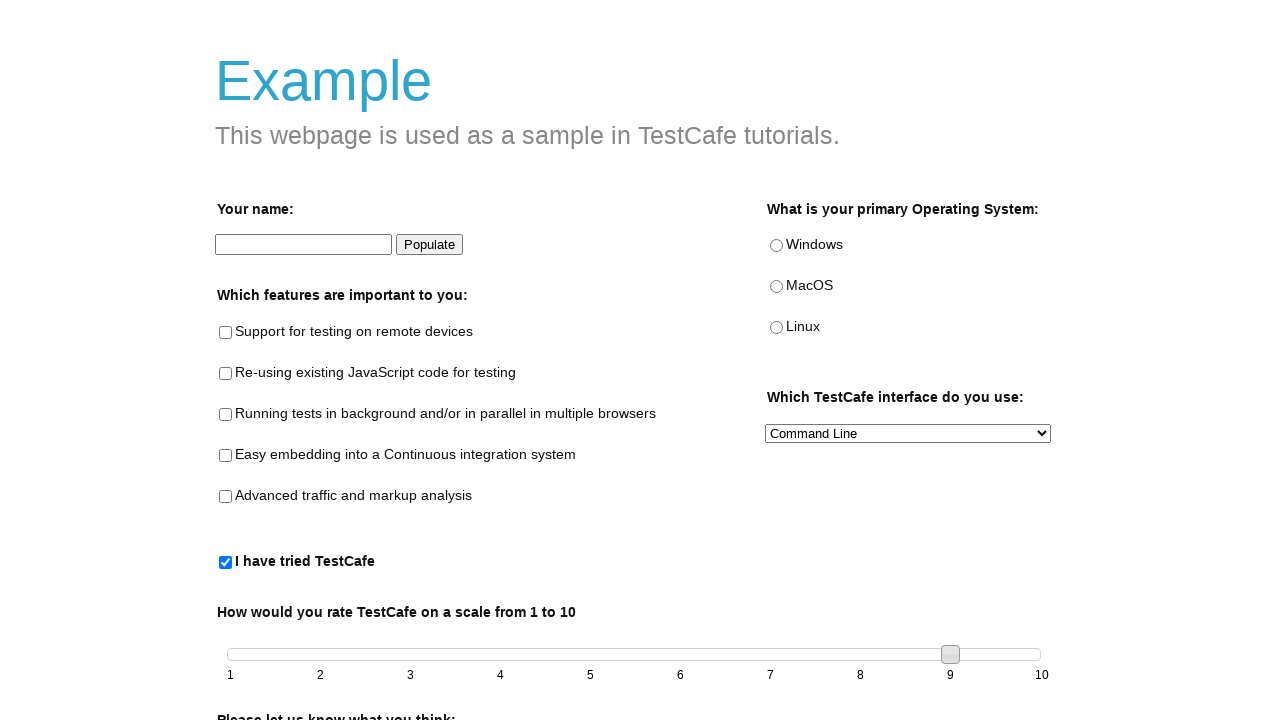